Tests entering text in a JavaScript prompt dialog, clicking Cancel, and verifying null is displayed as the result

Starting URL: https://the-internet.herokuapp.com/javascript_alerts

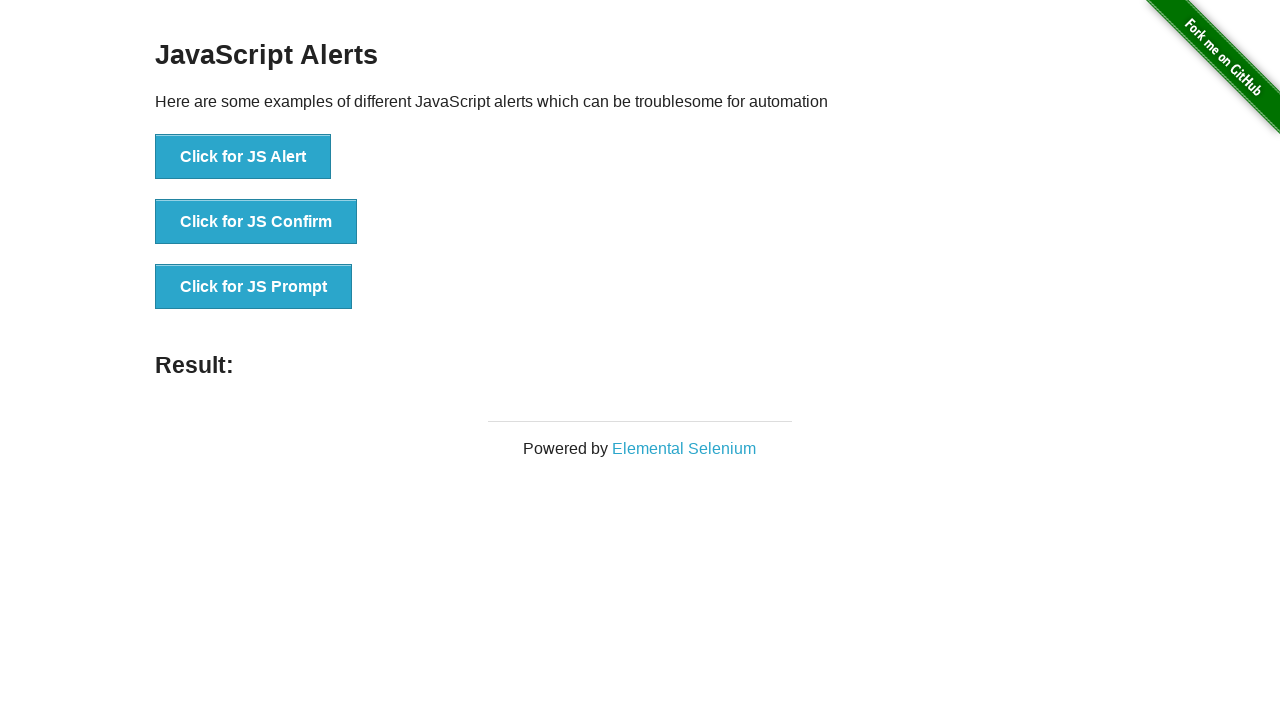

Set up dialog handler to dismiss the prompt dialog
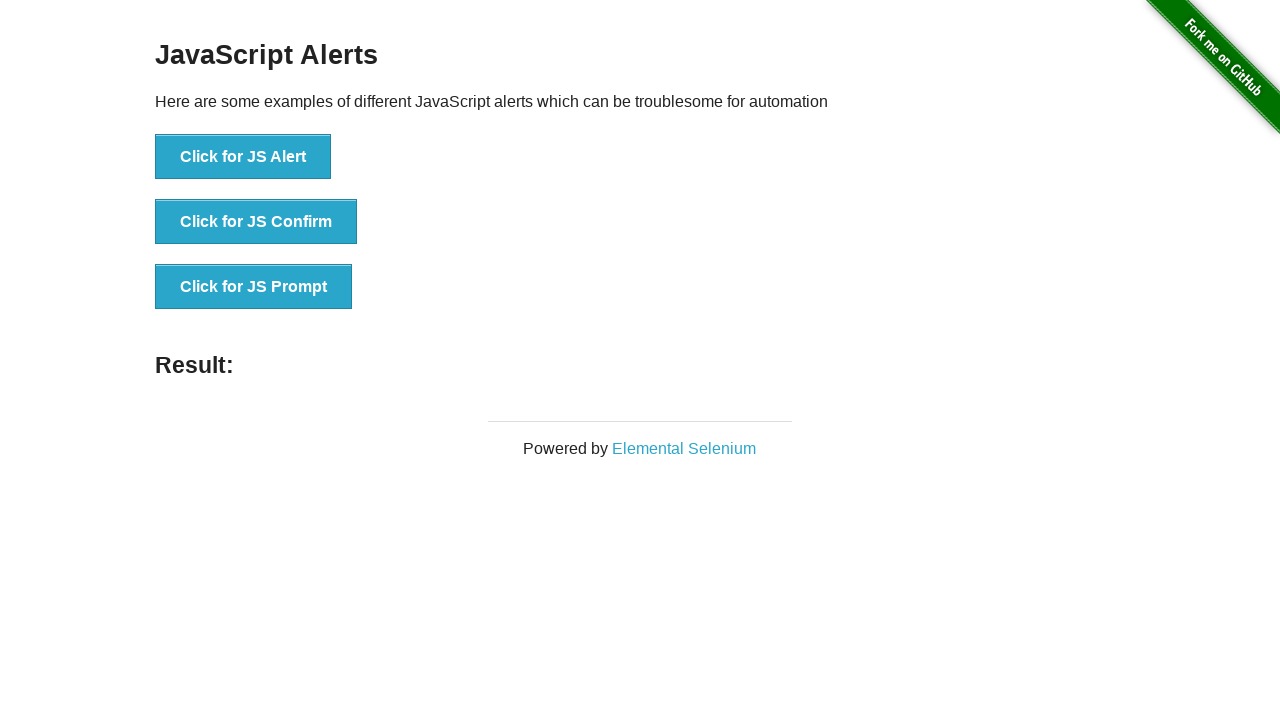

Clicked the 'Click for JS Prompt' button to trigger JavaScript prompt dialog at (254, 287) on xpath=//button[text()='Click for JS Prompt']
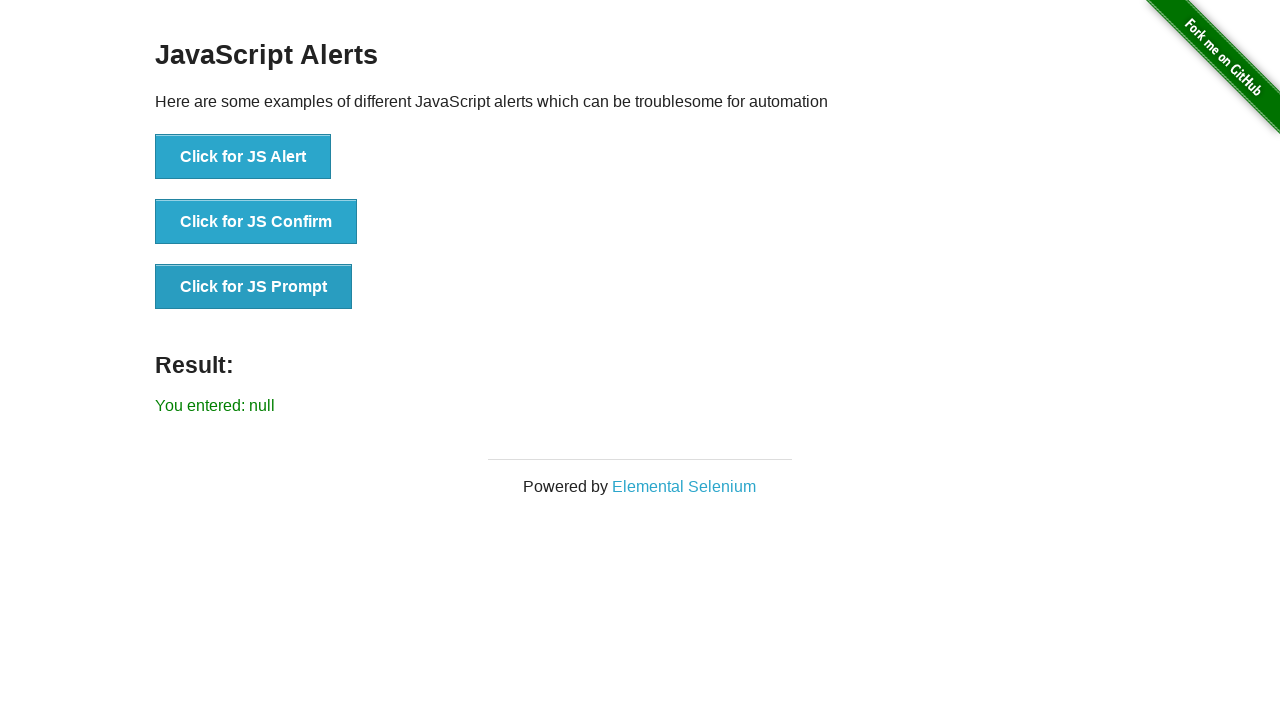

Result message element loaded after dismissing the prompt dialog
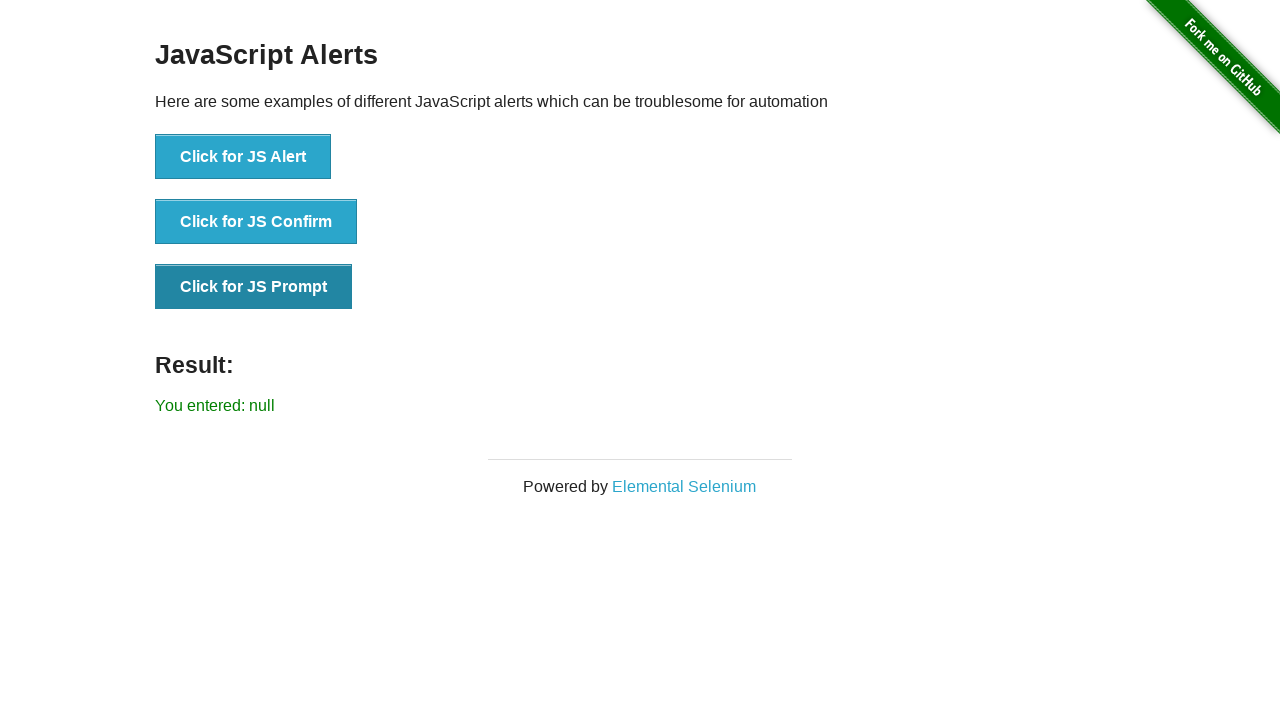

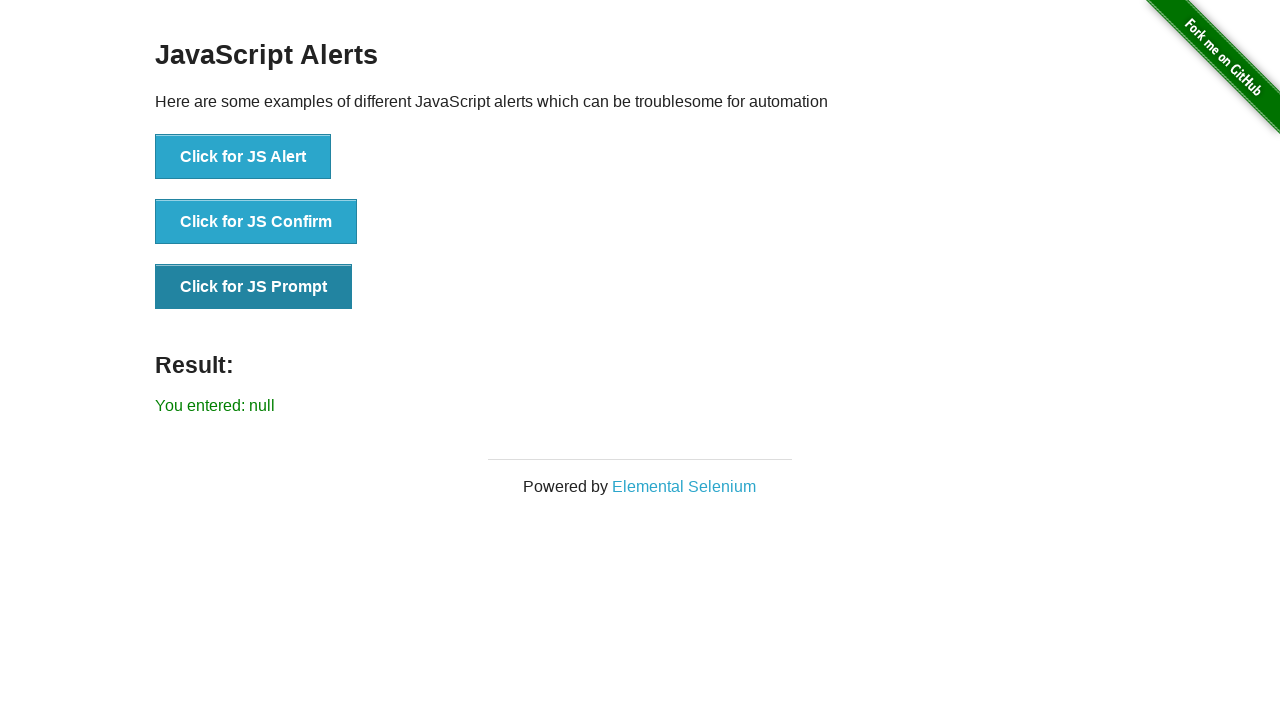